Tests interaction with a confirm dialog by clicking confirm button, accepting the first dialog, and accepting the confirmation result

Starting URL: https://wcaquino.me/selenium/componentes.html

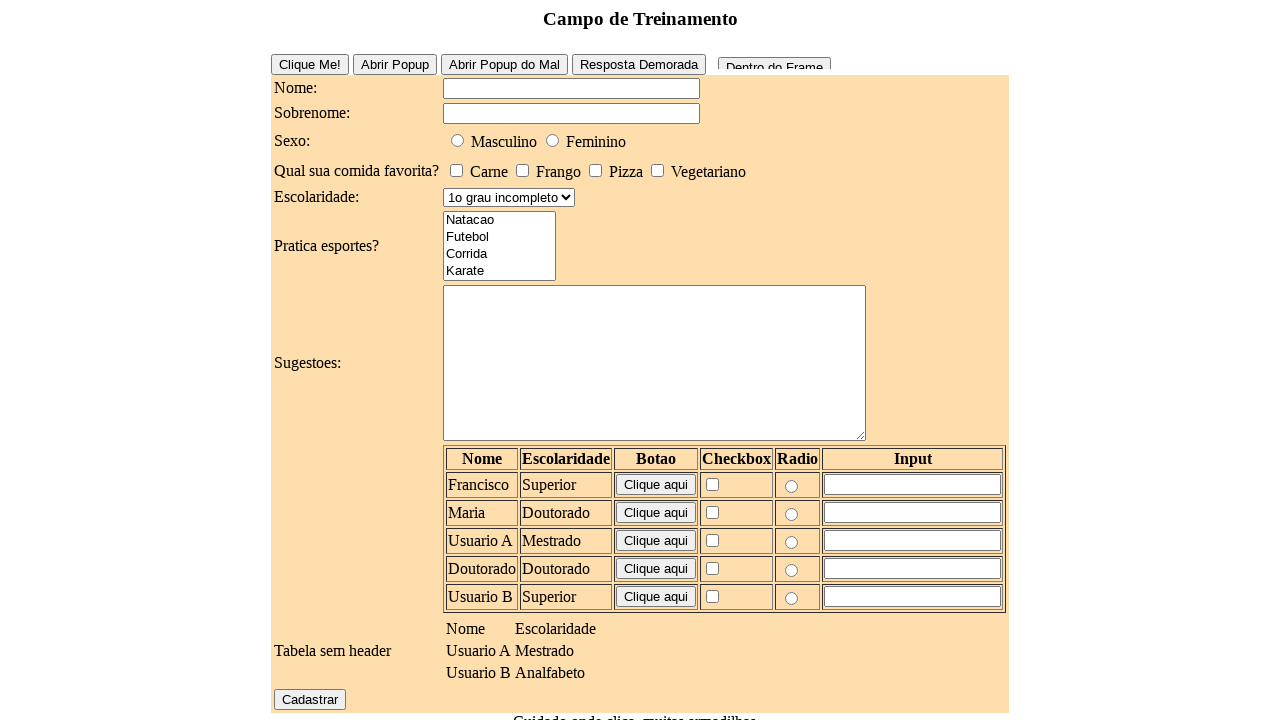

Set up dialog handler to accept all dialogs and capture messages
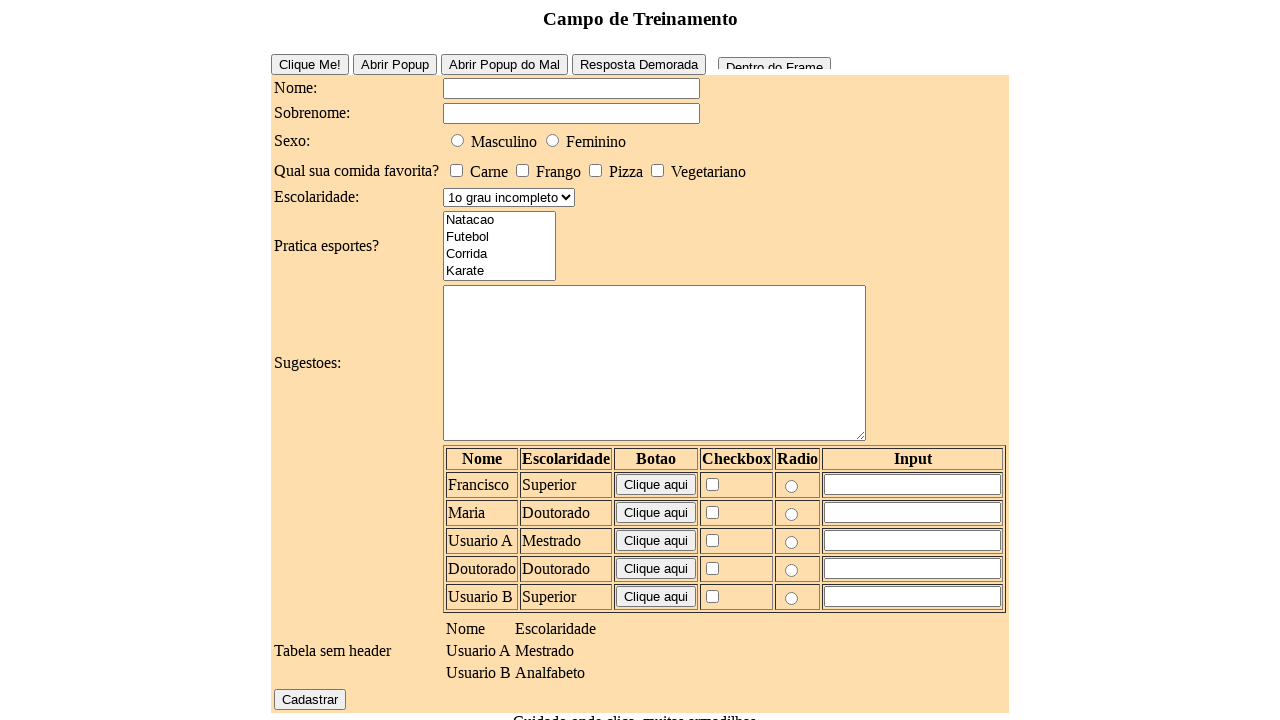

Clicked the confirm button at (632, 641) on #confirm
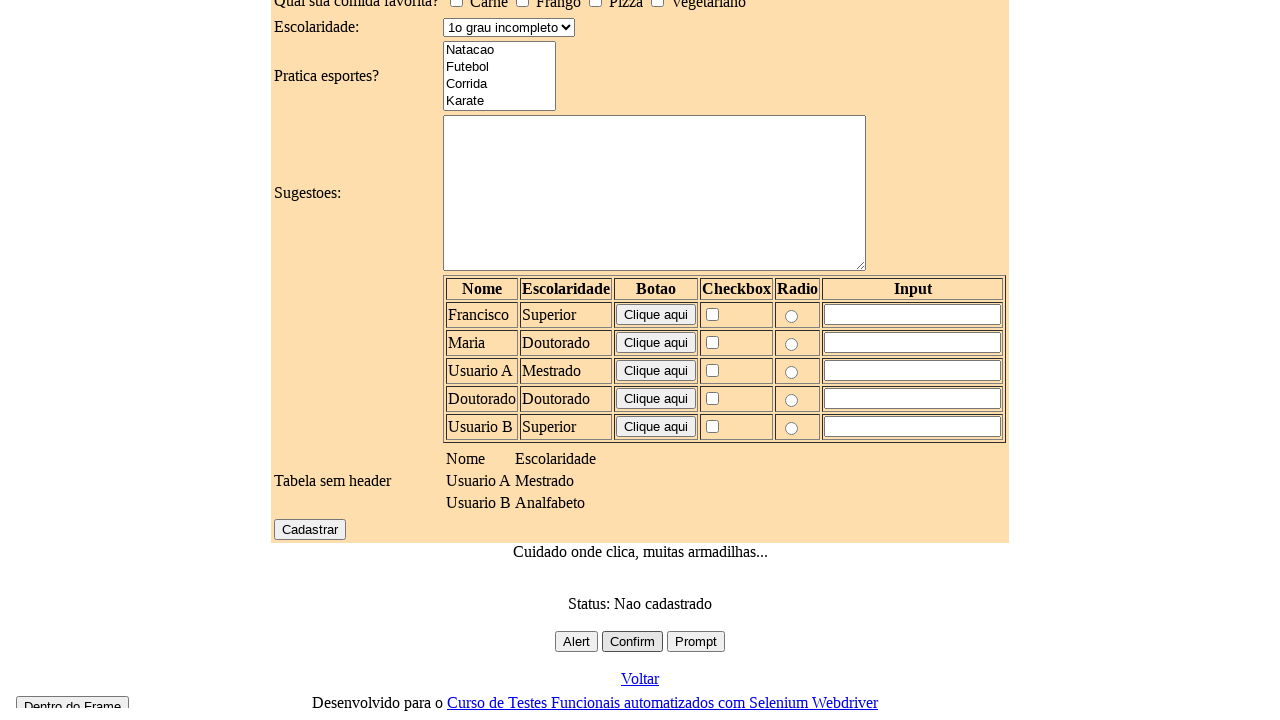

Waited for dialogs to be handled
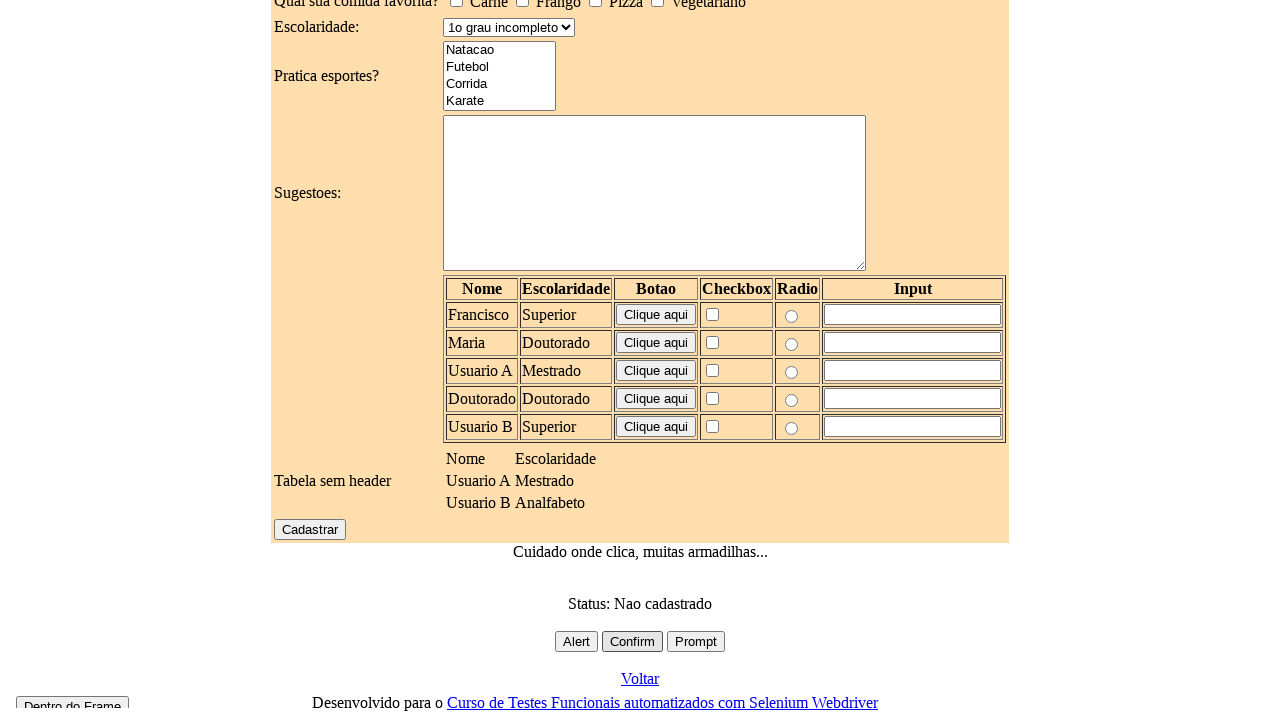

Verified that at least one dialog appeared
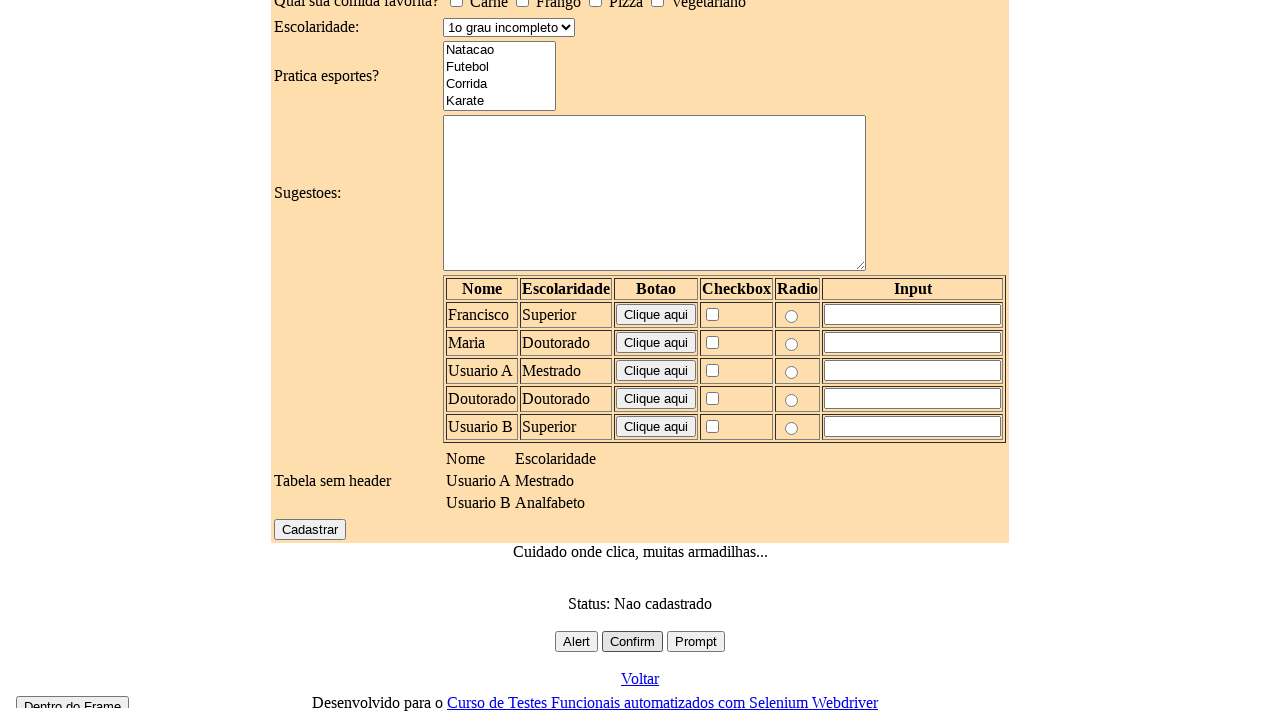

Verified the confirm dialog message is 'Confirm Simples'
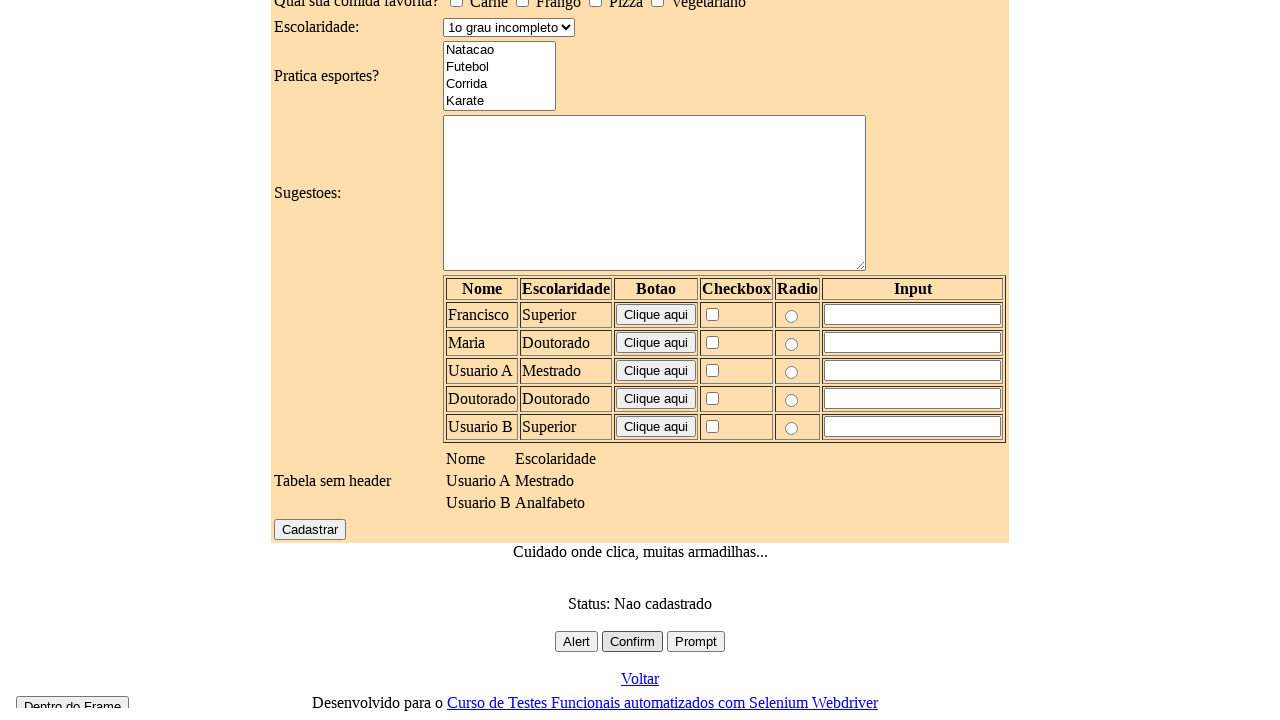

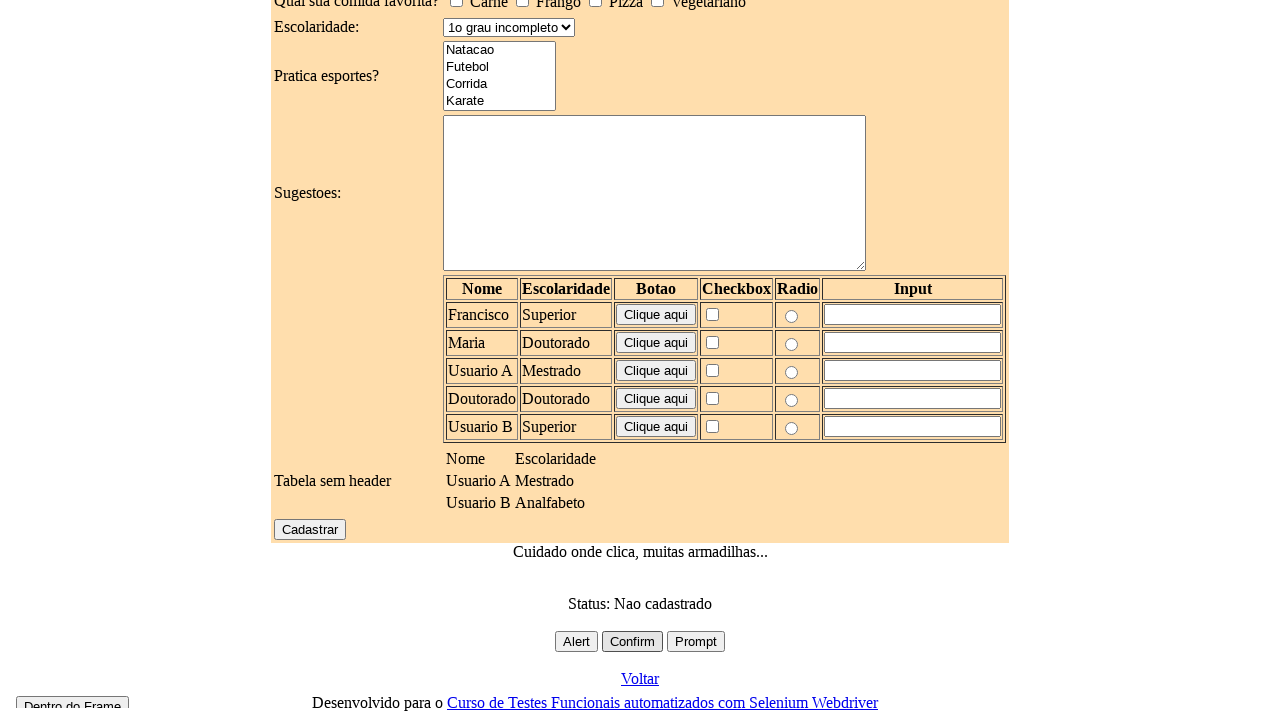